Tests pointer event properties by performing mouse interactions and verifying the events are captured with movement coordinates.

Starting URL: https://selenium.dev/selenium/web/pointerActionsPage.html

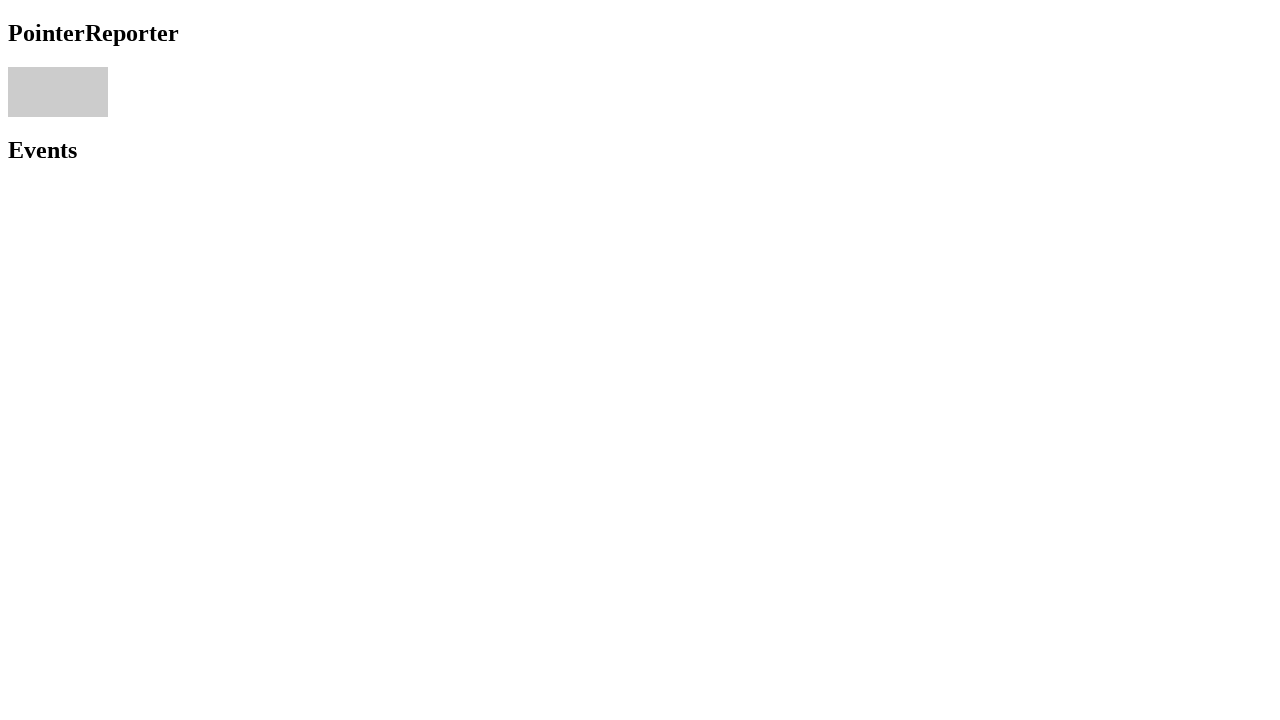

Located pointer area element
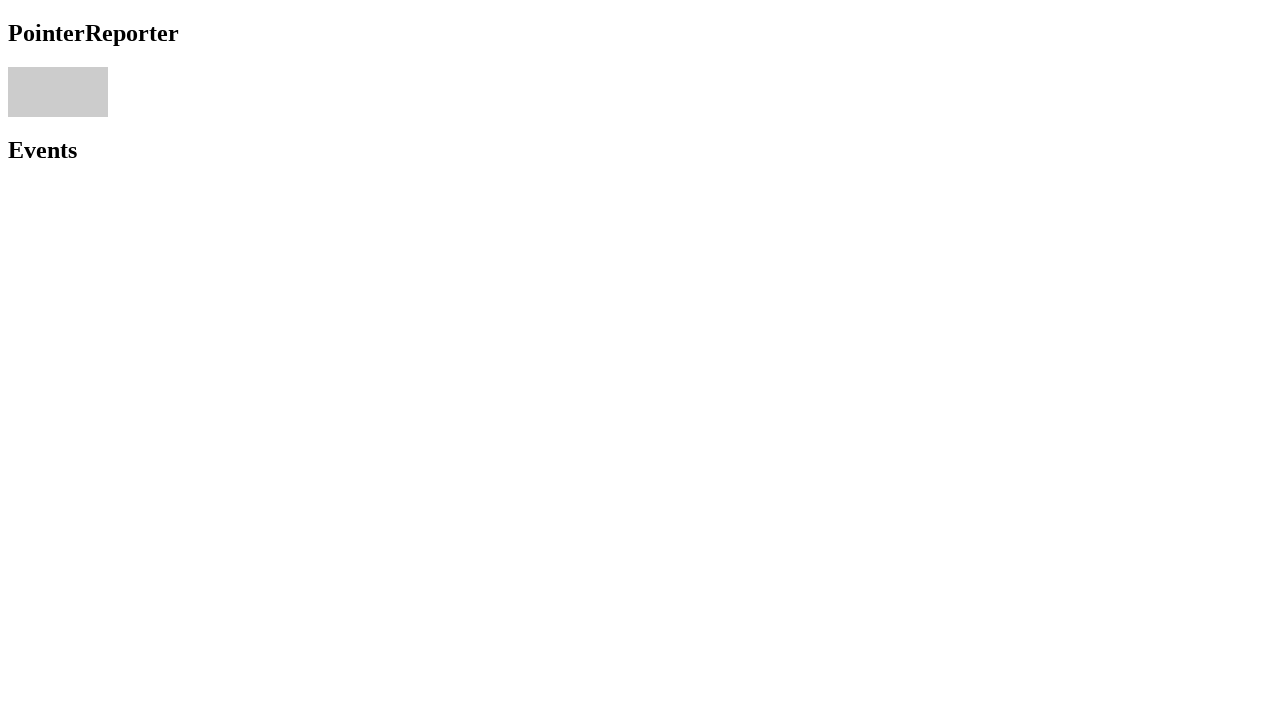

Pointer area element is visible
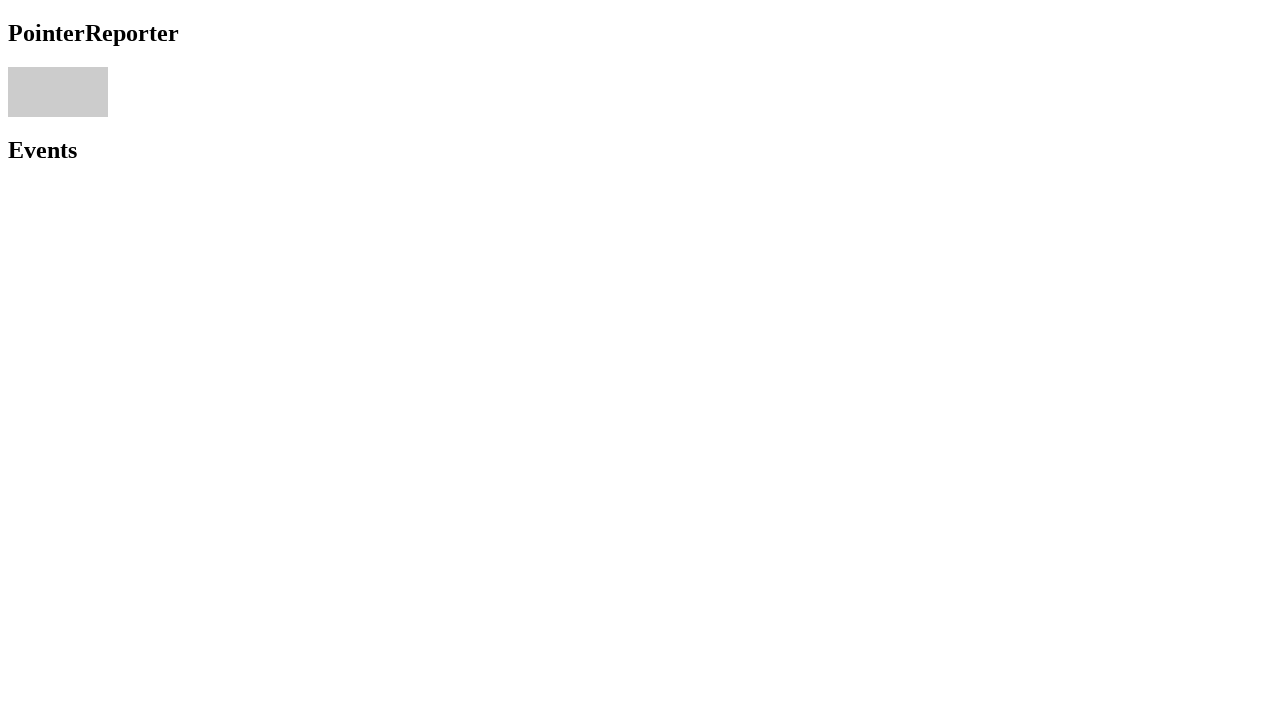

Calculated center coordinates of pointer area
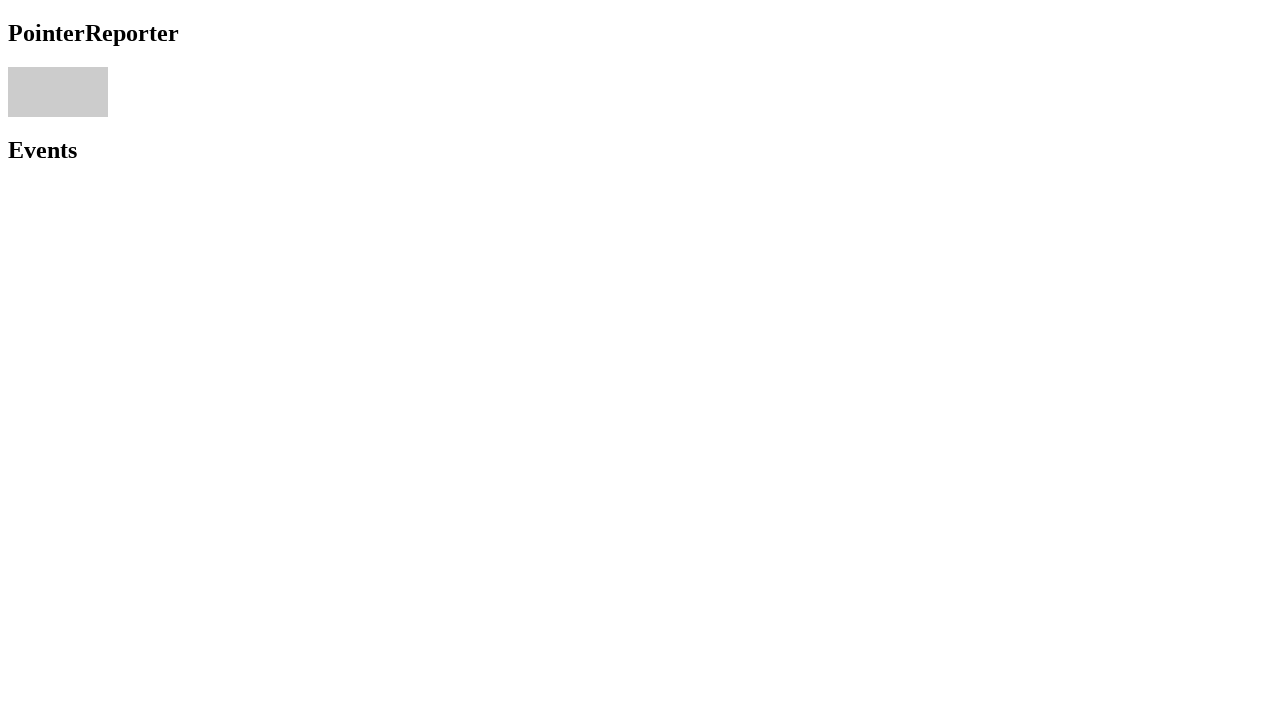

Moved mouse to center of pointer area at (58, 92)
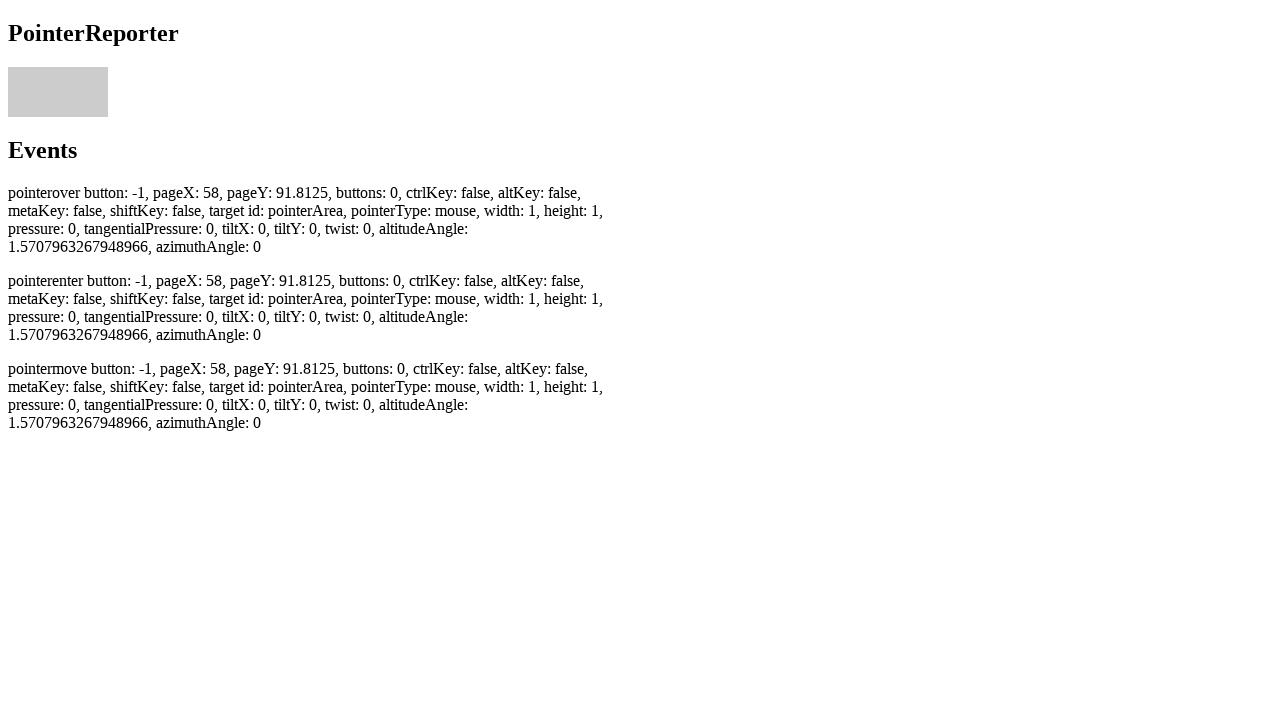

Pressed mouse button down at (58, 92)
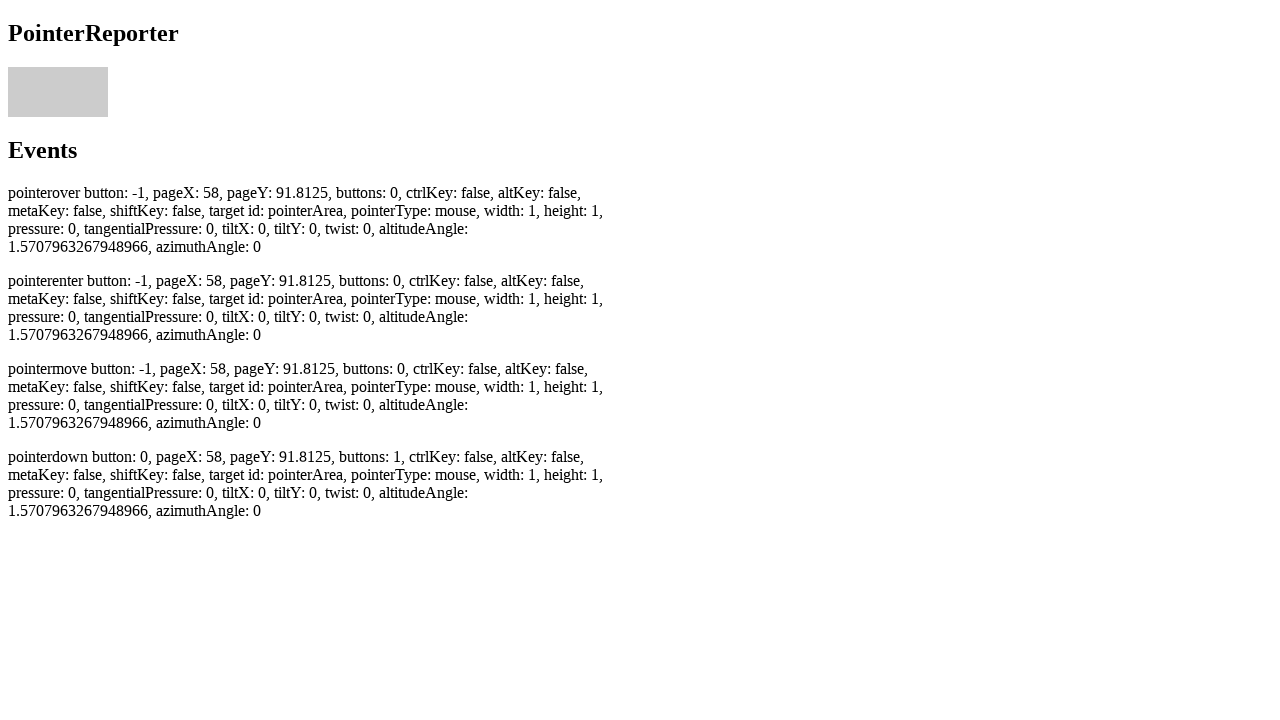

Moved mouse 2 pixels diagonally at (60, 94)
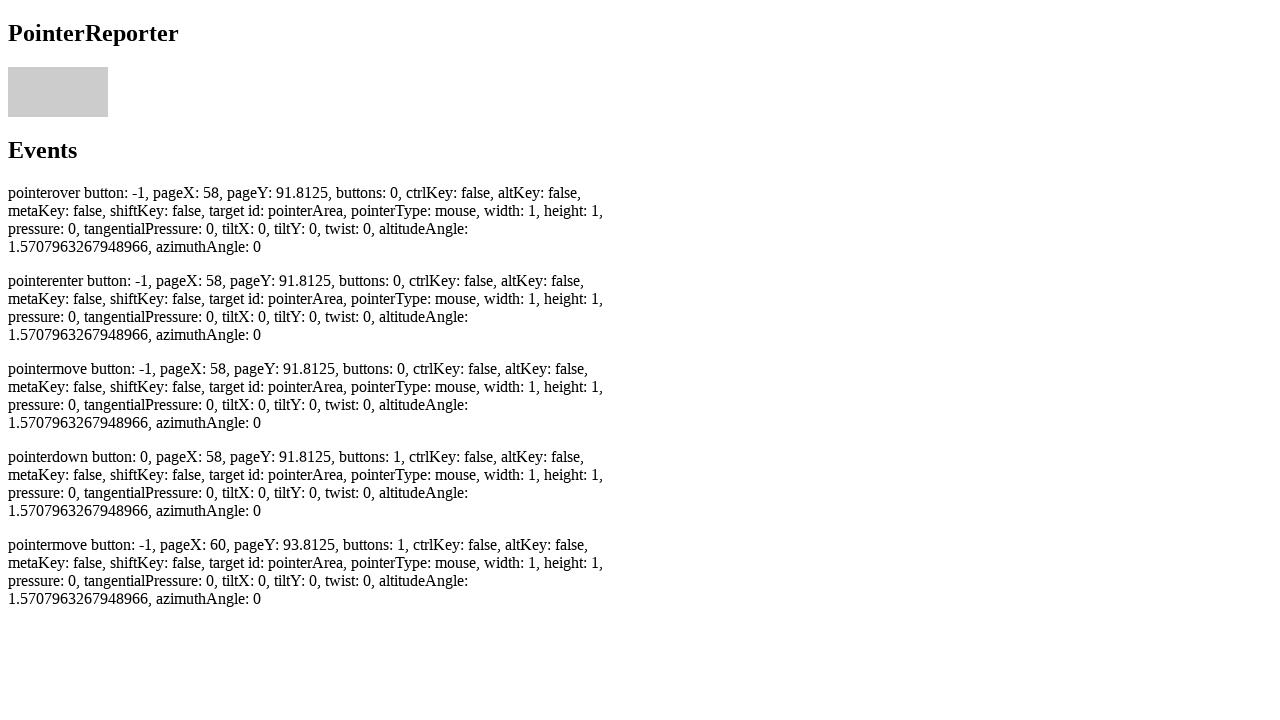

Released mouse button at (60, 94)
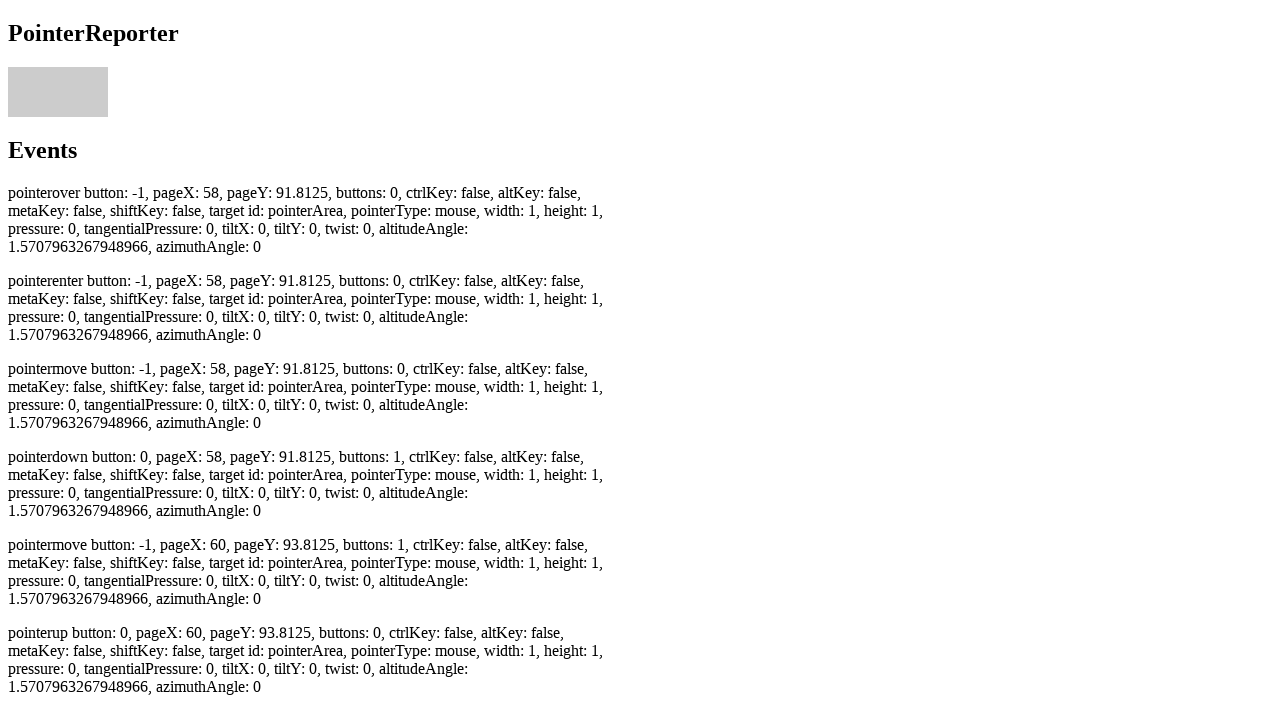

Pointer up event captured
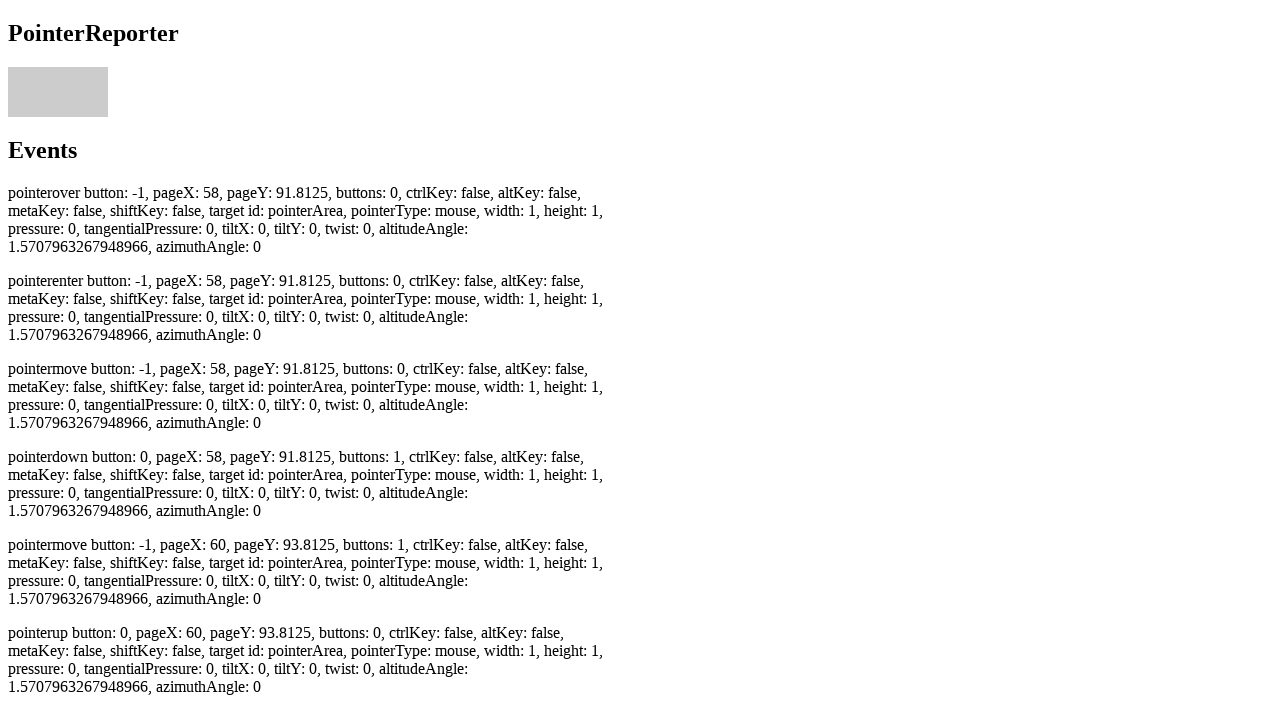

Pointer move event captured
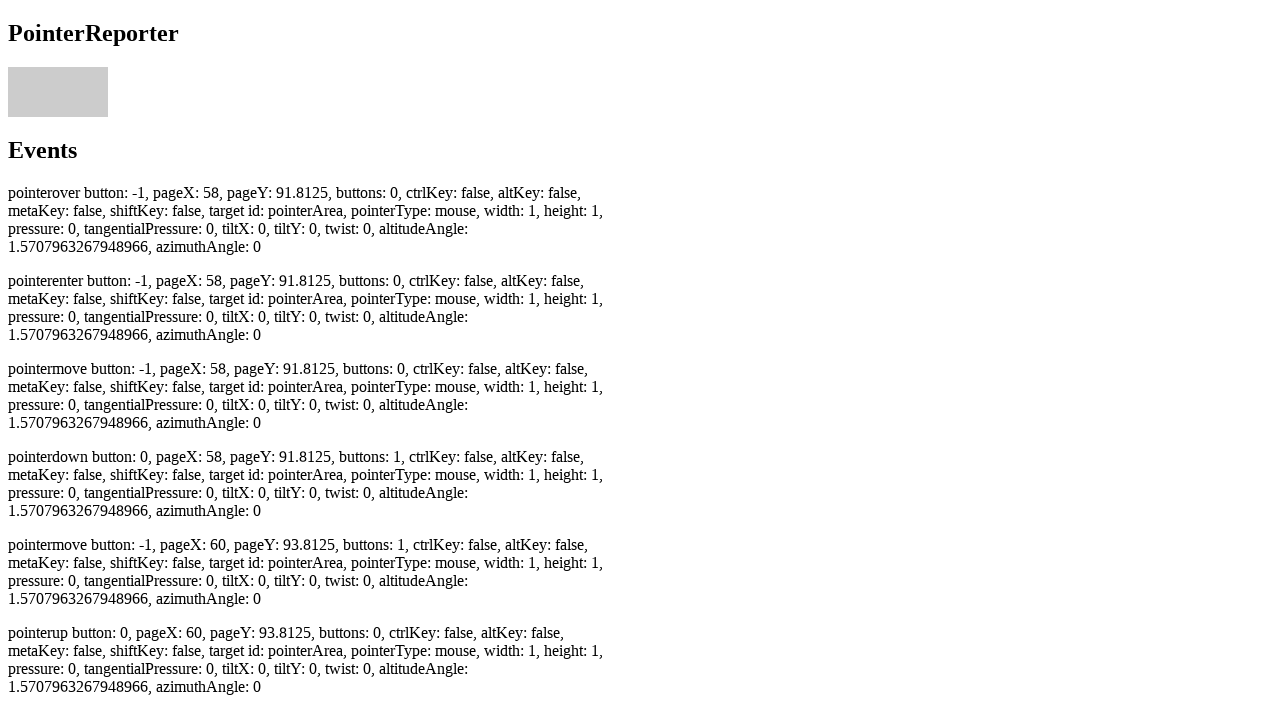

Pointer down event captured
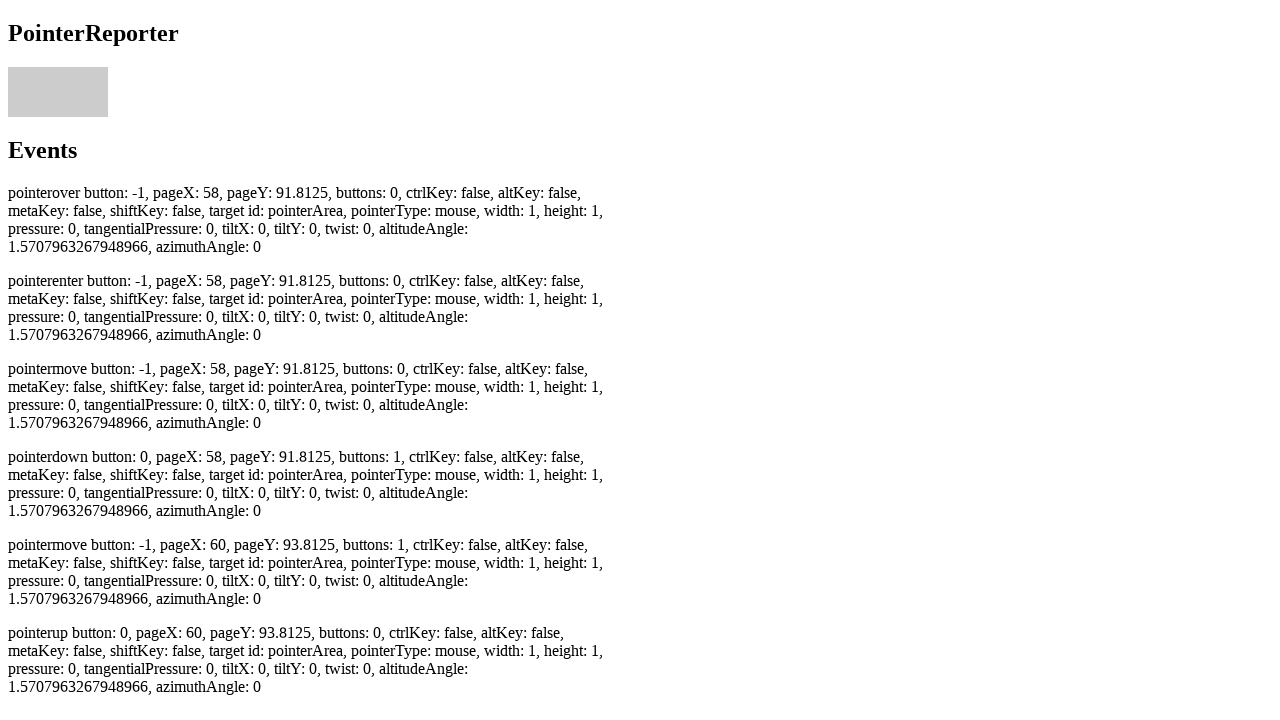

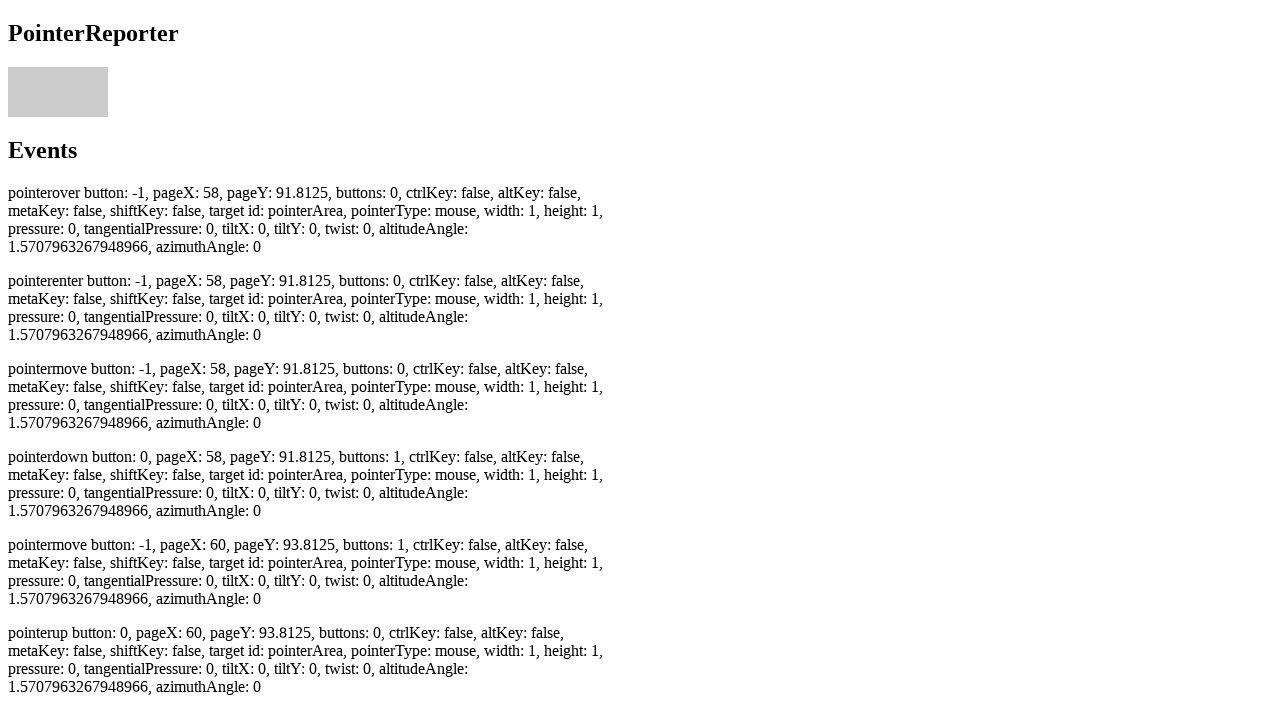